Tests user registration form by filling in username, email, and password fields and submitting the form

Starting URL: https://www.thetestingworld.com/testings

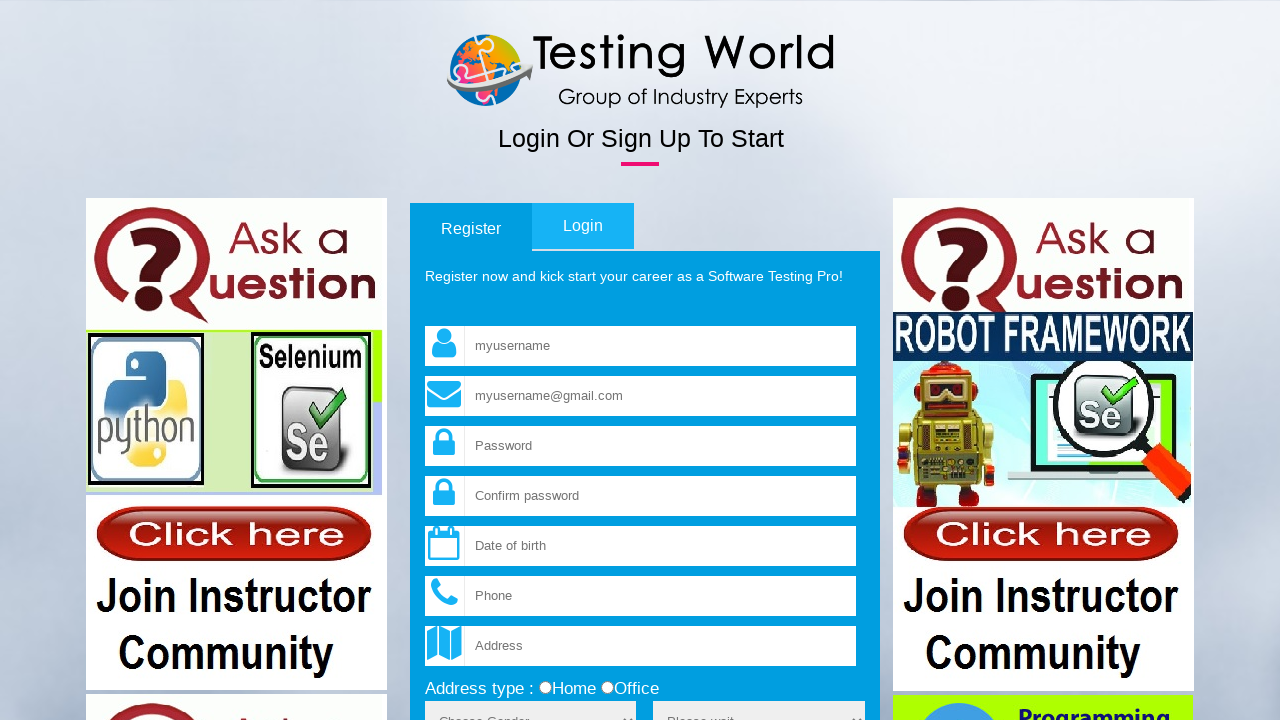

Filled username field with 'testuser2847' on input[name='fld_username']
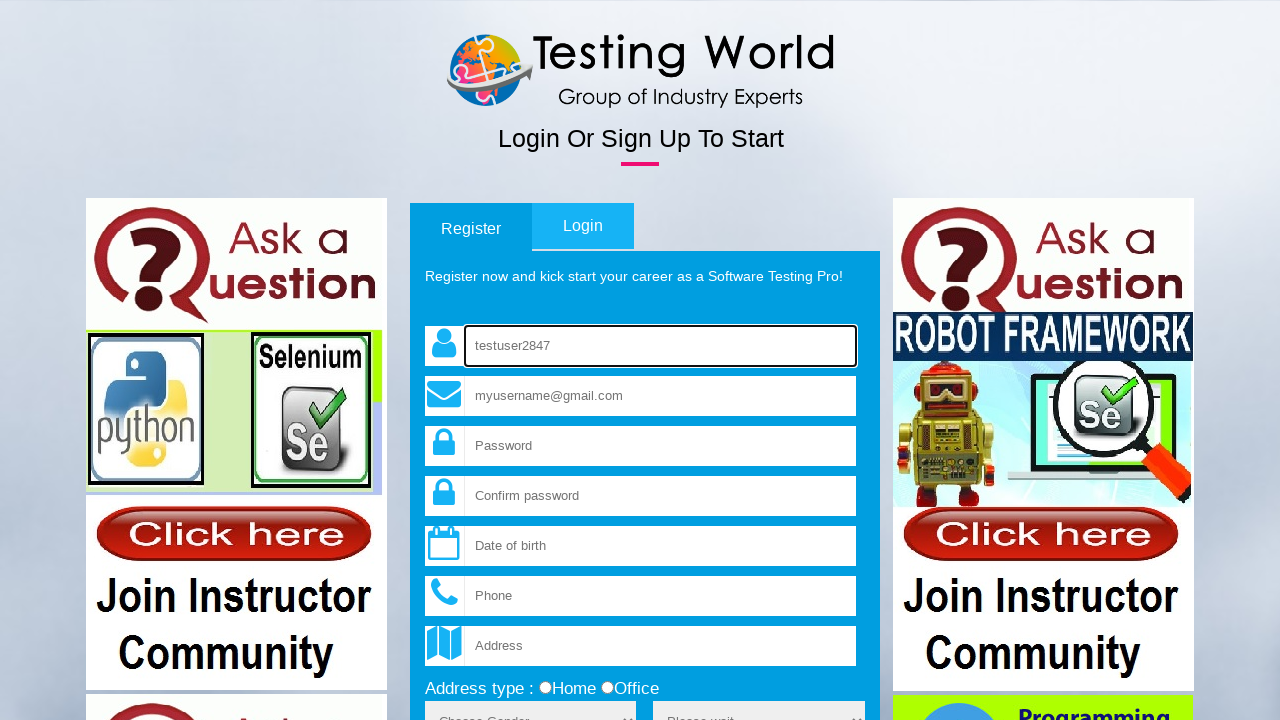

Filled email field with 'testuser2847@example.com' on input[name='fld_email']
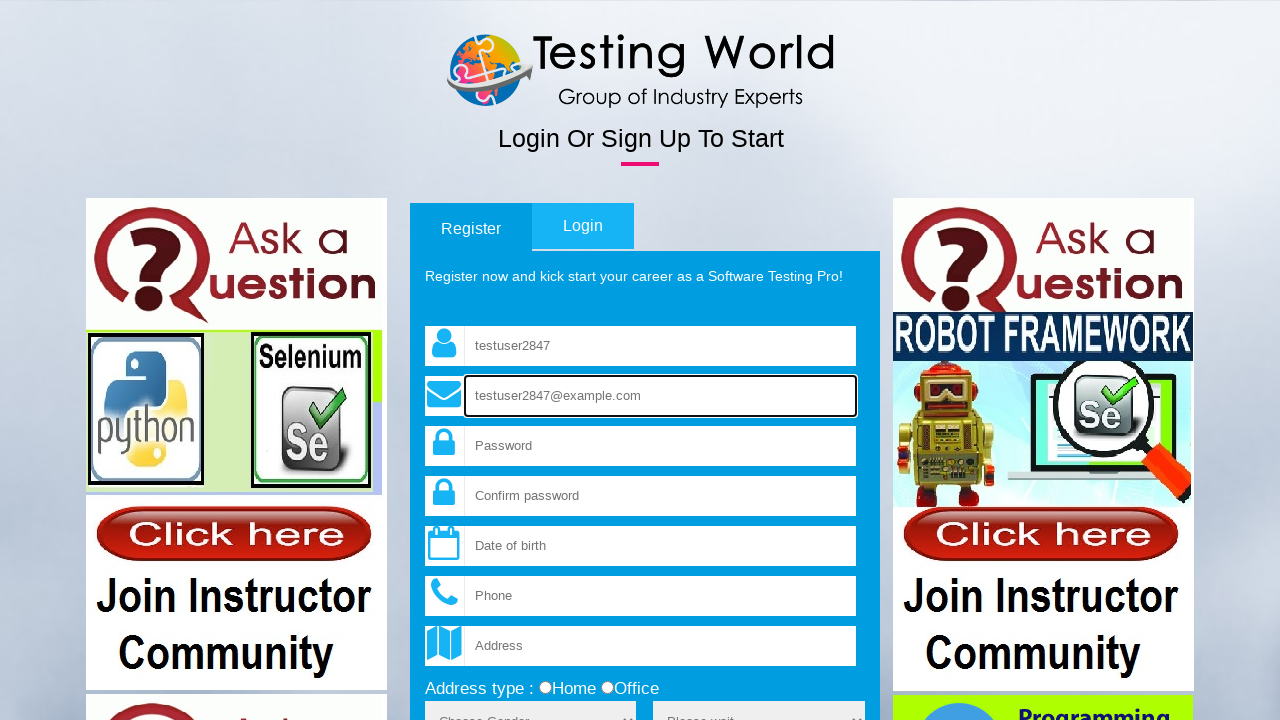

Filled password field with 'TestPass123!' on input[name='fld_password']
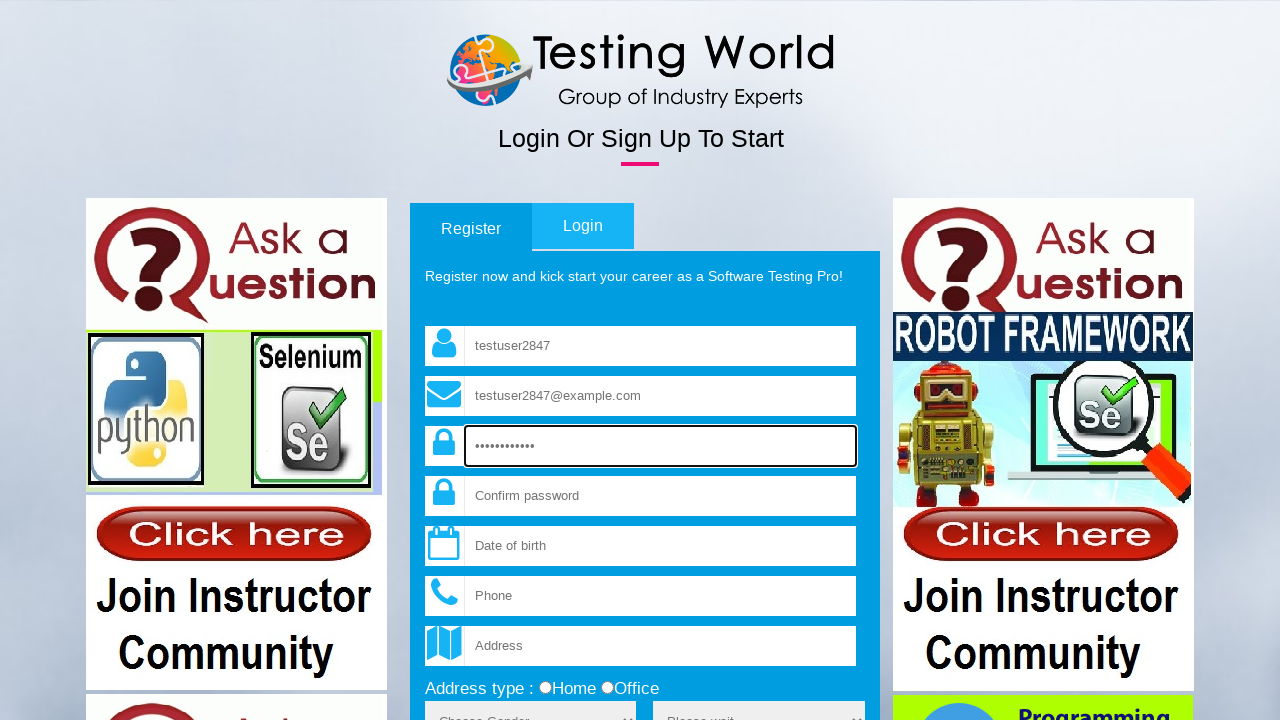

Clicked Sign up button to submit registration form at (831, 361) on xpath=//input[@value='Sign up']
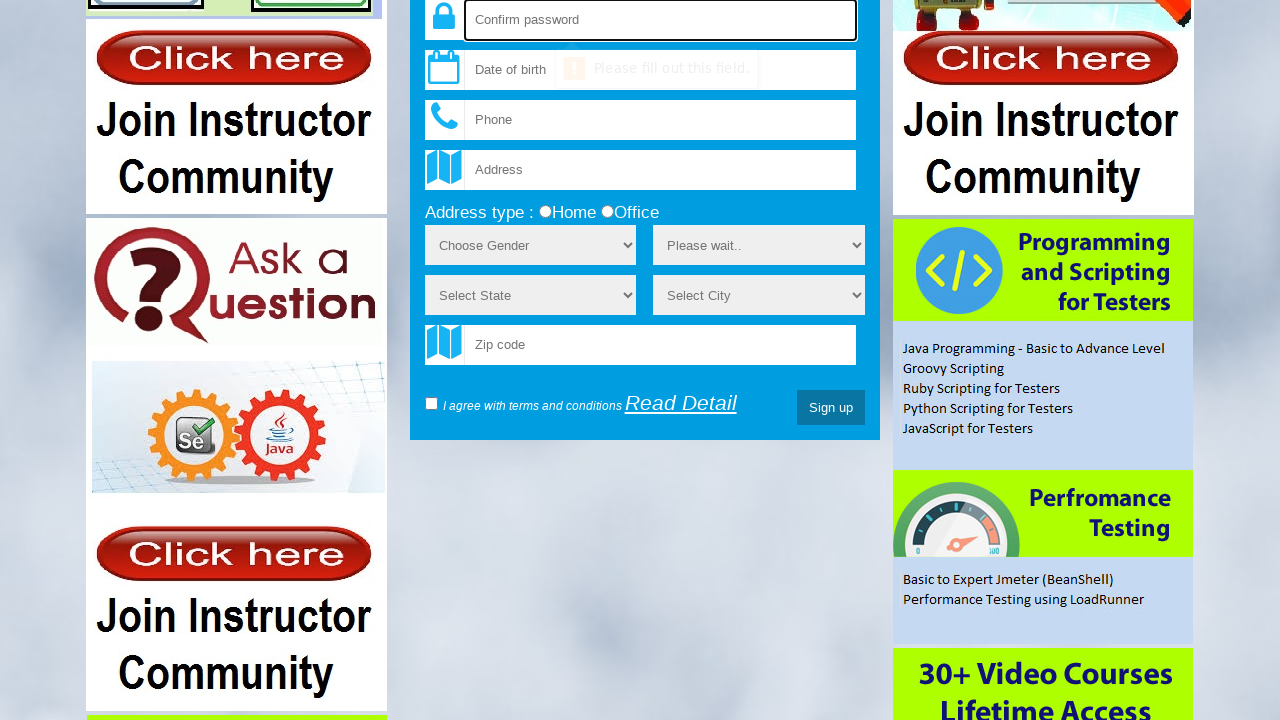

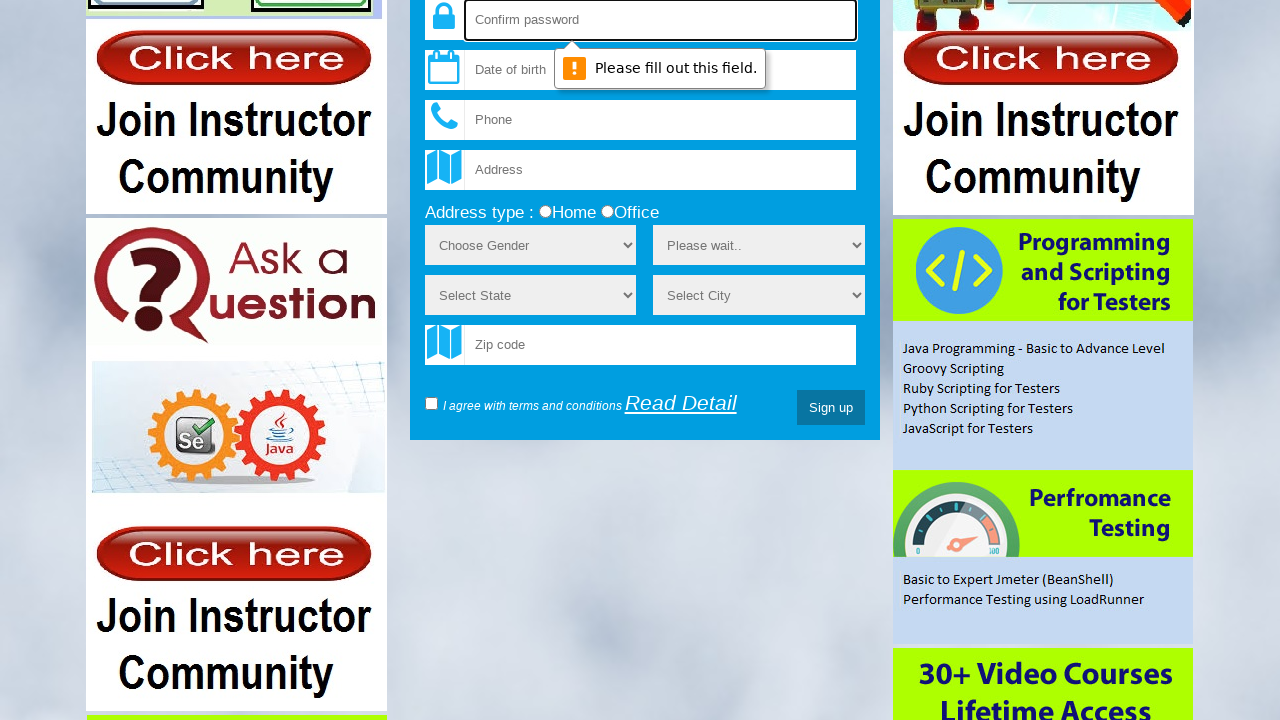